Tests JavaScript execution for page manipulation including zooming to 80%, scrolling down the page, scrolling to a specific element (file upload input), and scrolling back to the top of the page.

Starting URL: https://testautomationpractice.blogspot.com/

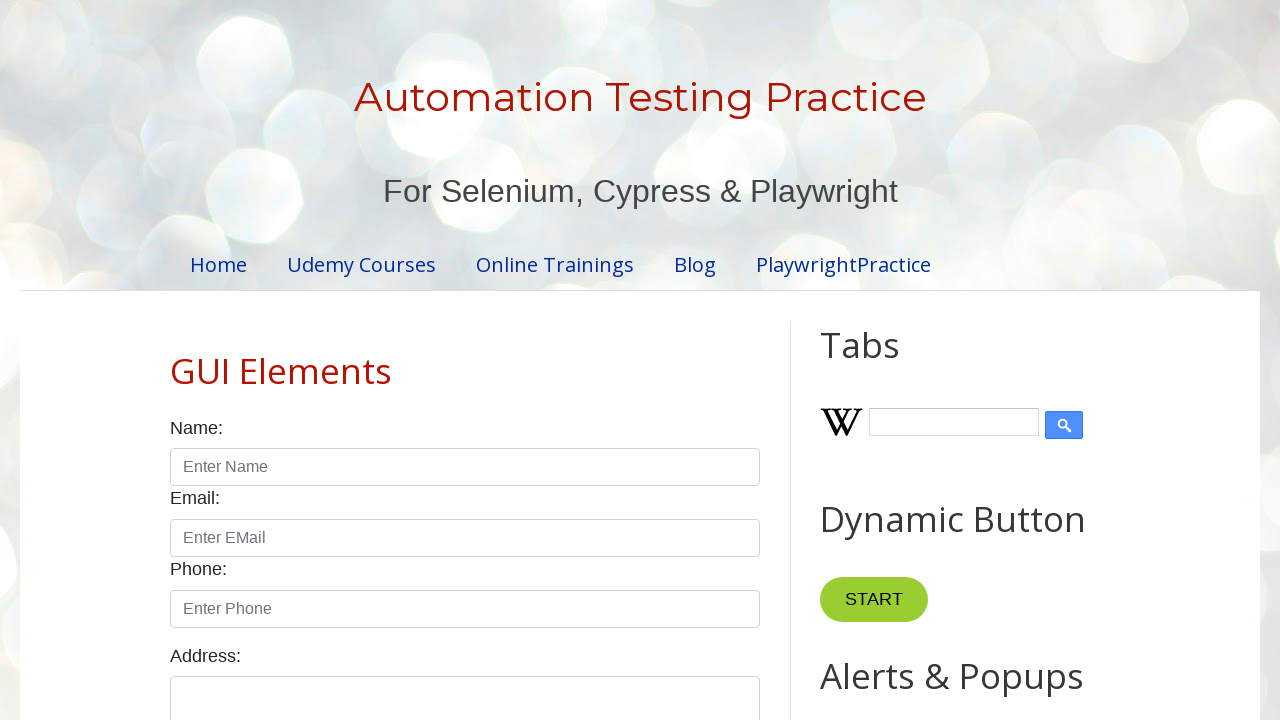

Located file upload element with ID 'singleFileInput'
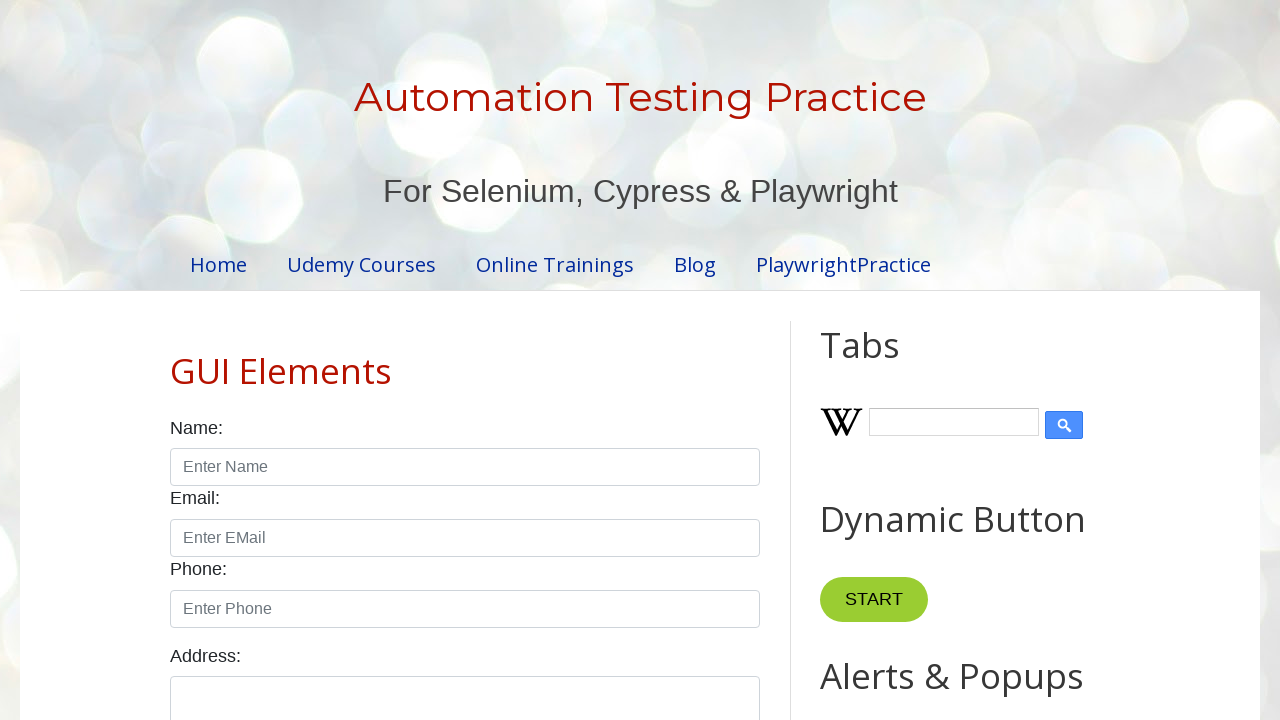

Zoomed page to 80% using JavaScript
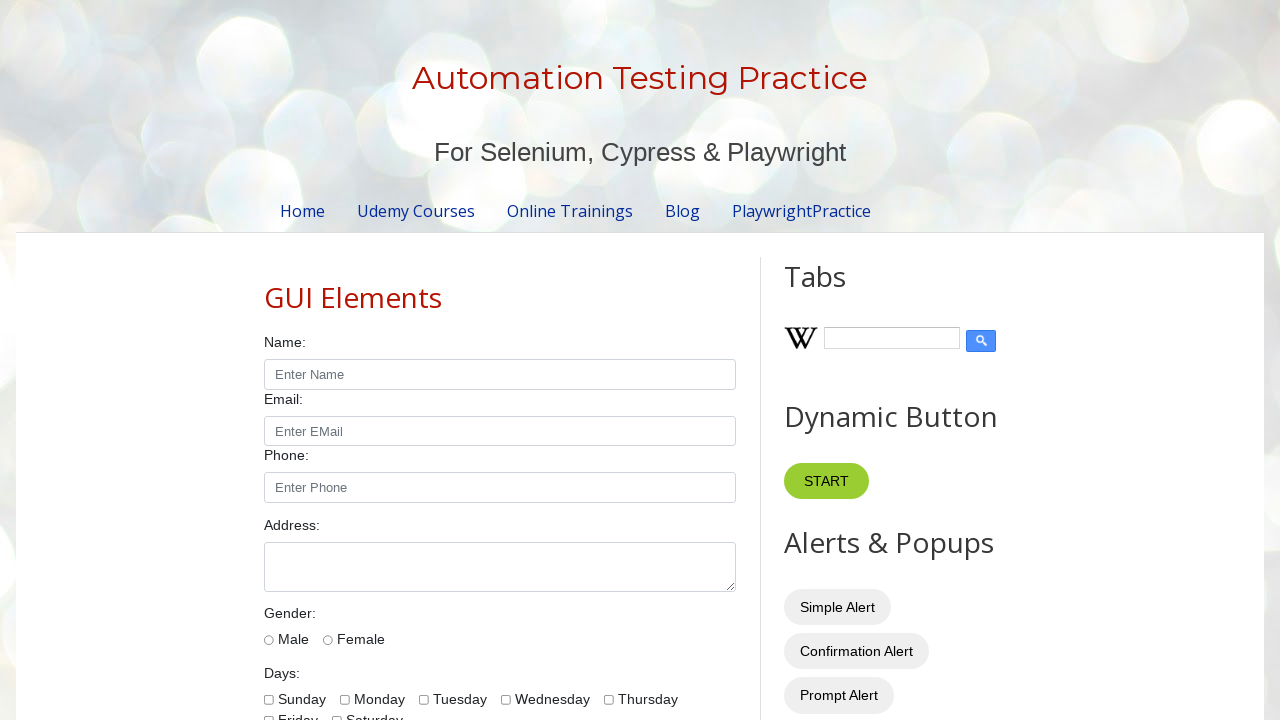

Waited 3 seconds for zoom to take effect
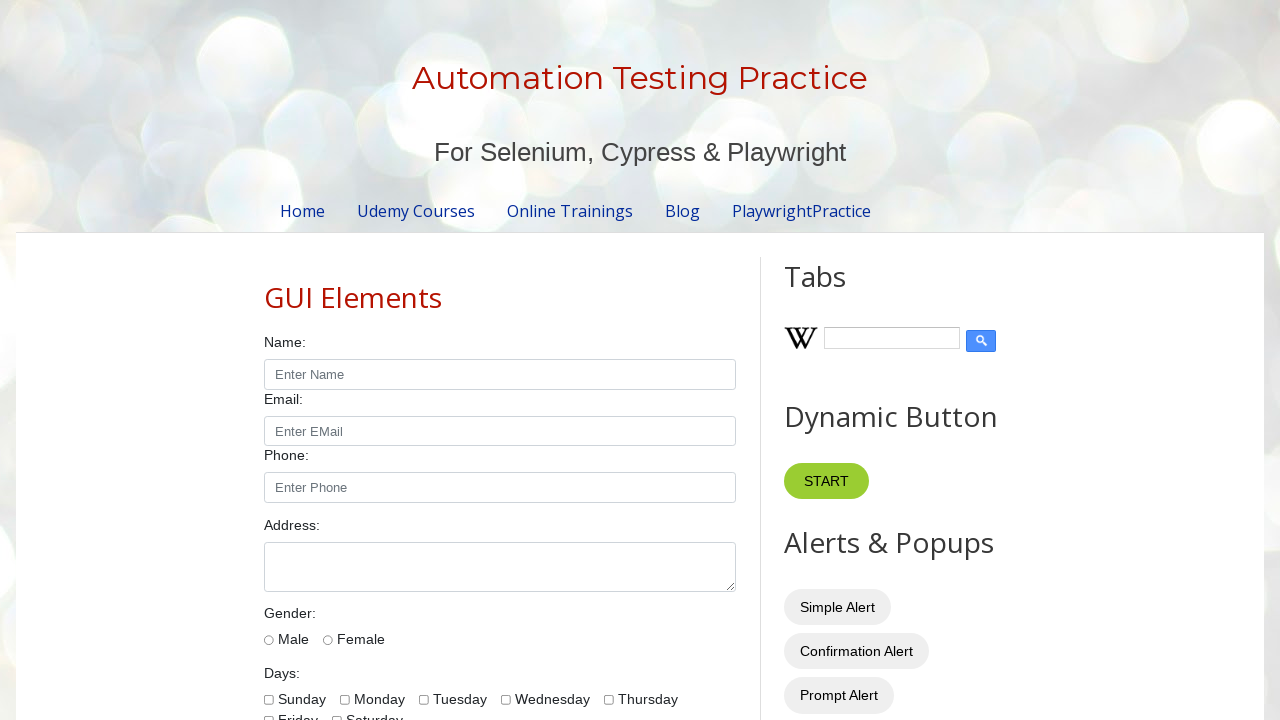

Scrolled down the page by 3500 pixels
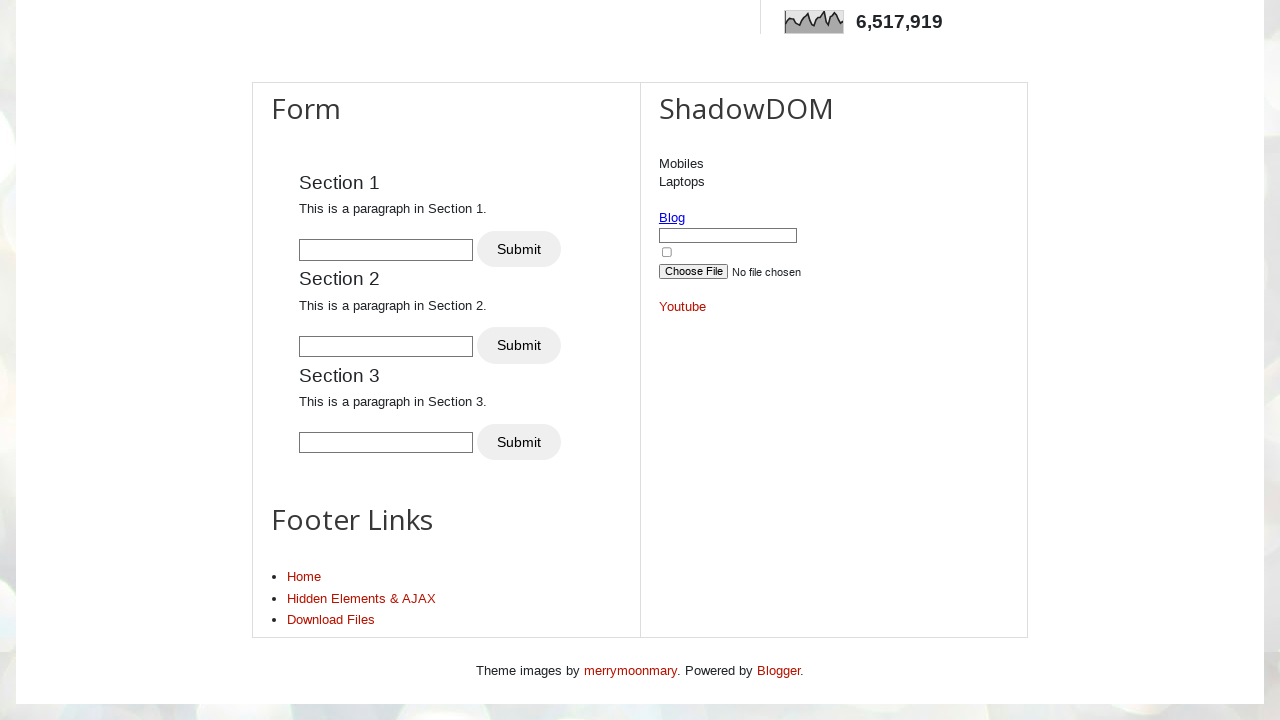

Retrieved scroll position after scrolling down: 2549px
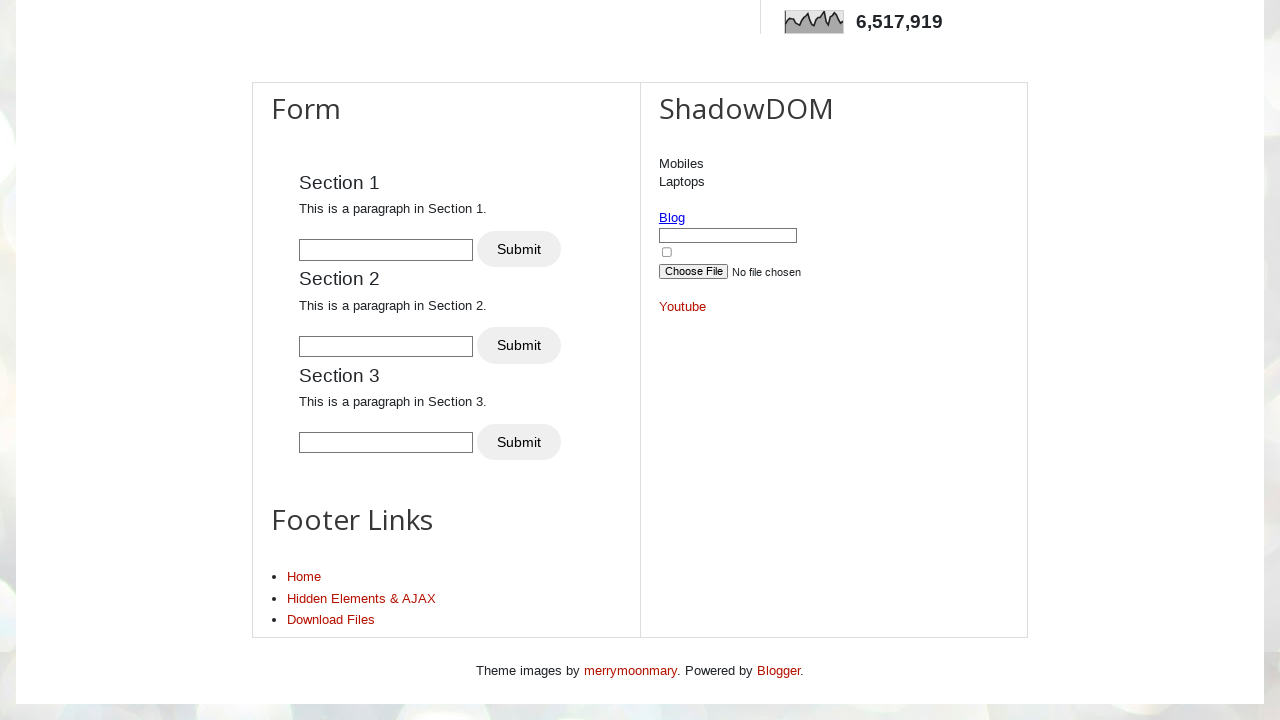

Scrolled file upload element into view
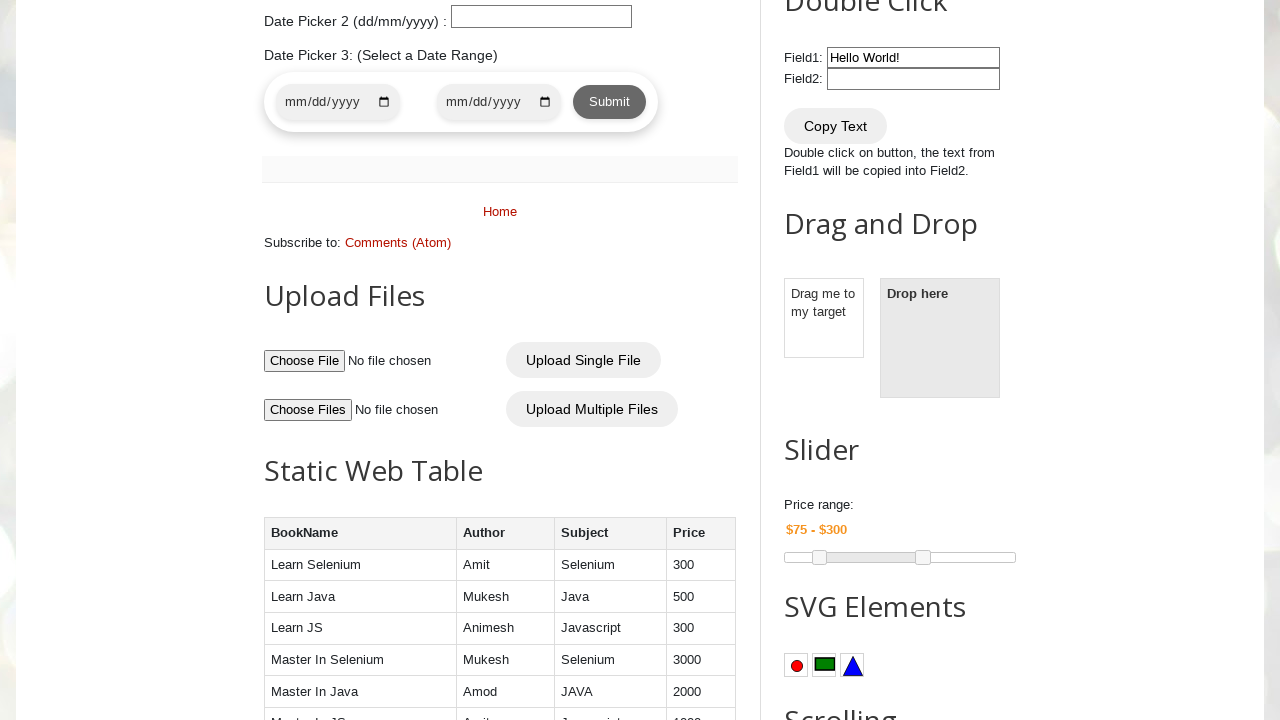

Waited 3 seconds for scroll to file upload element to complete
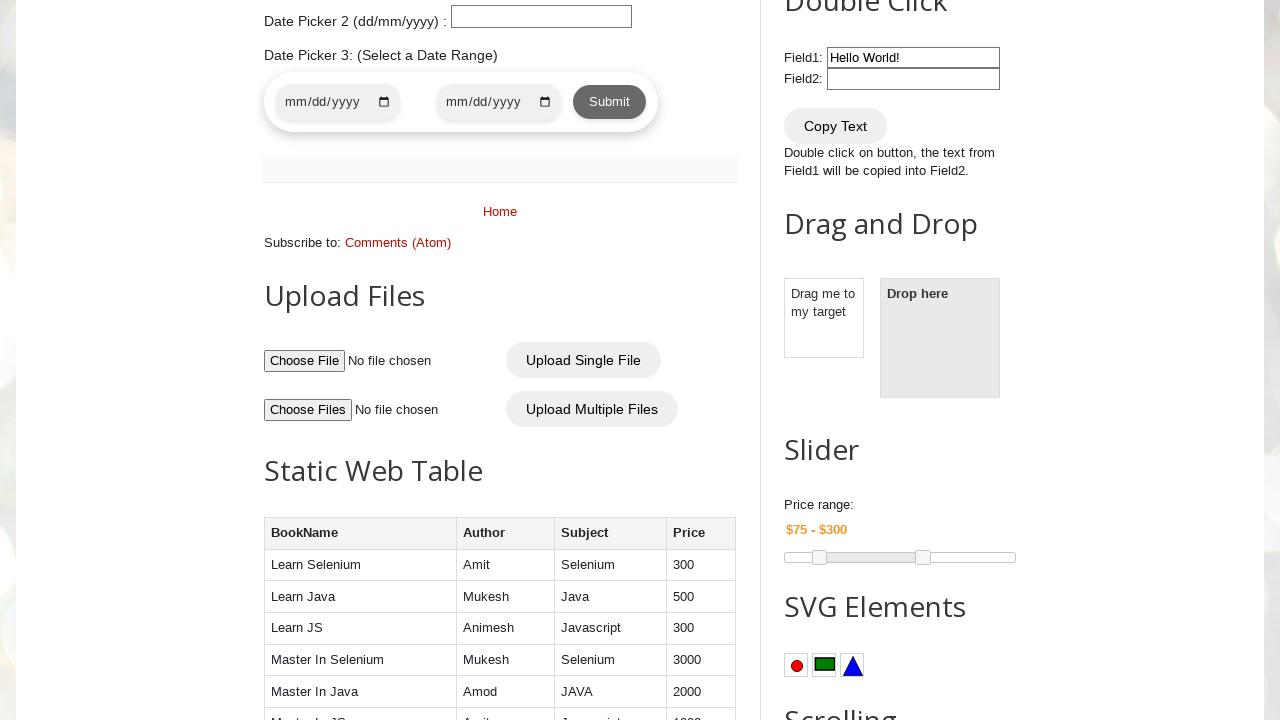

Retrieved scroll position after scrolling to file upload element: 1067px
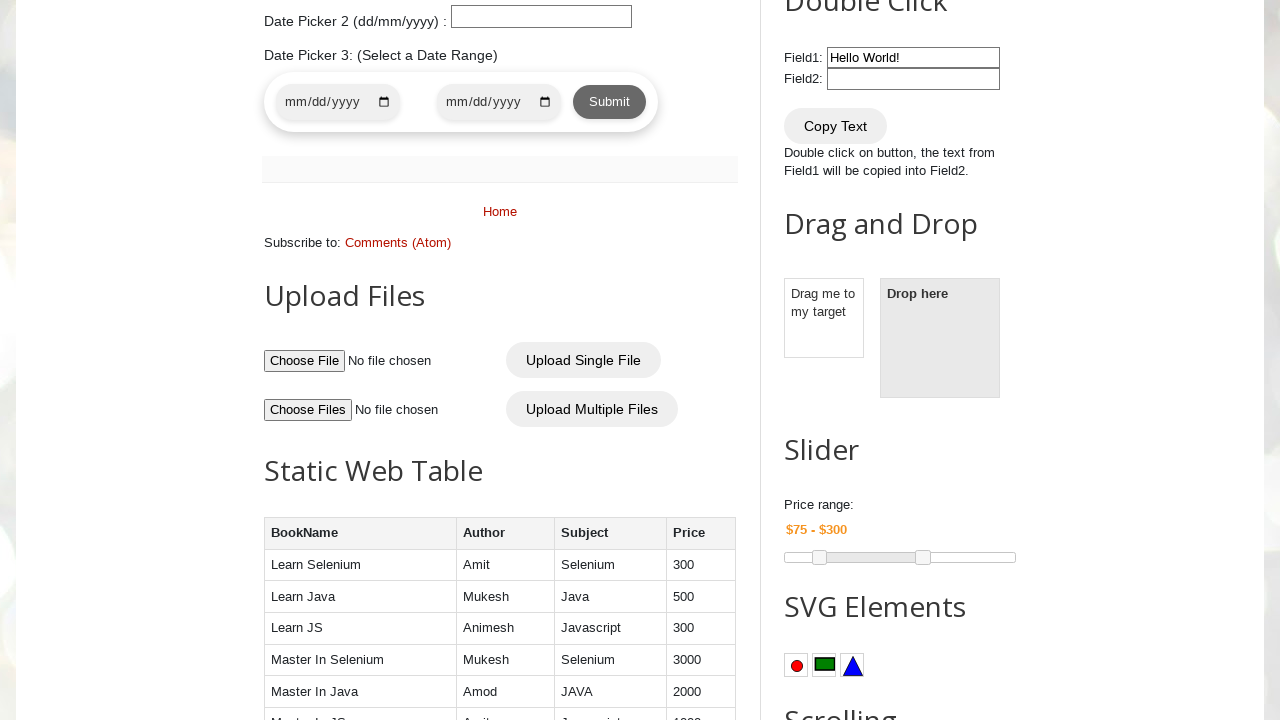

Scrolled back to the top of the page
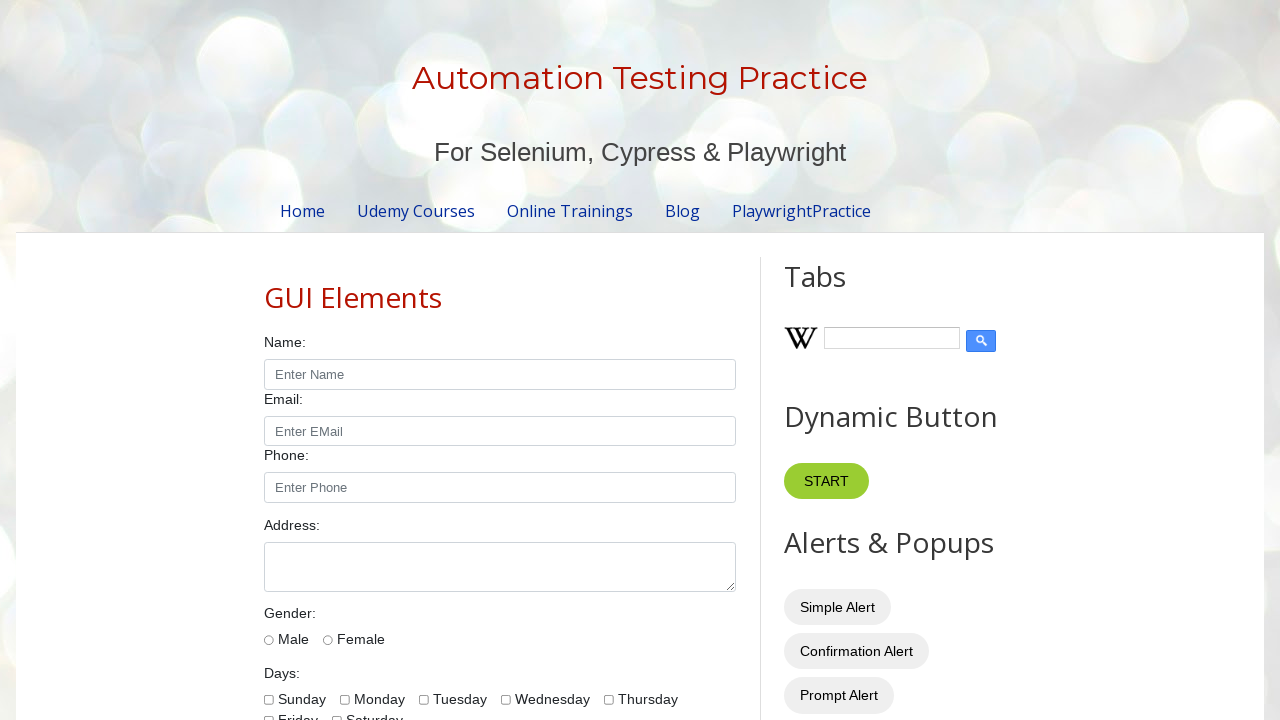

Retrieved final scroll position after scrolling to top: 0px
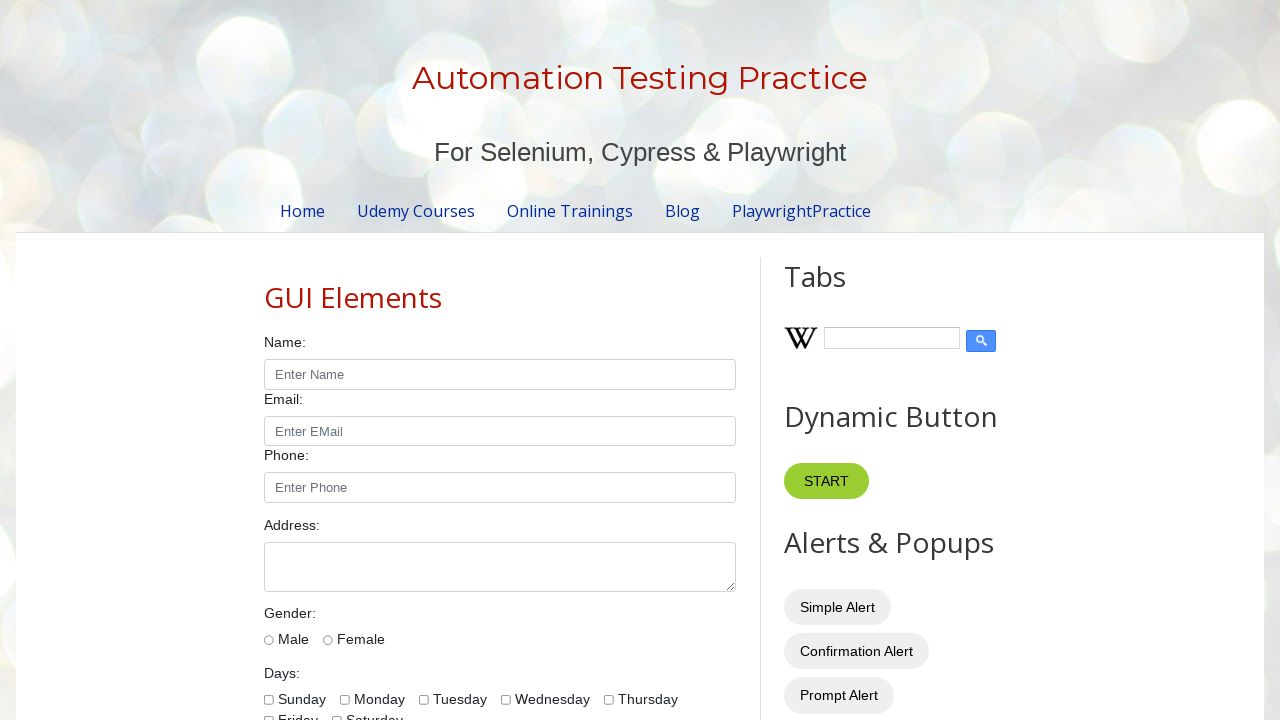

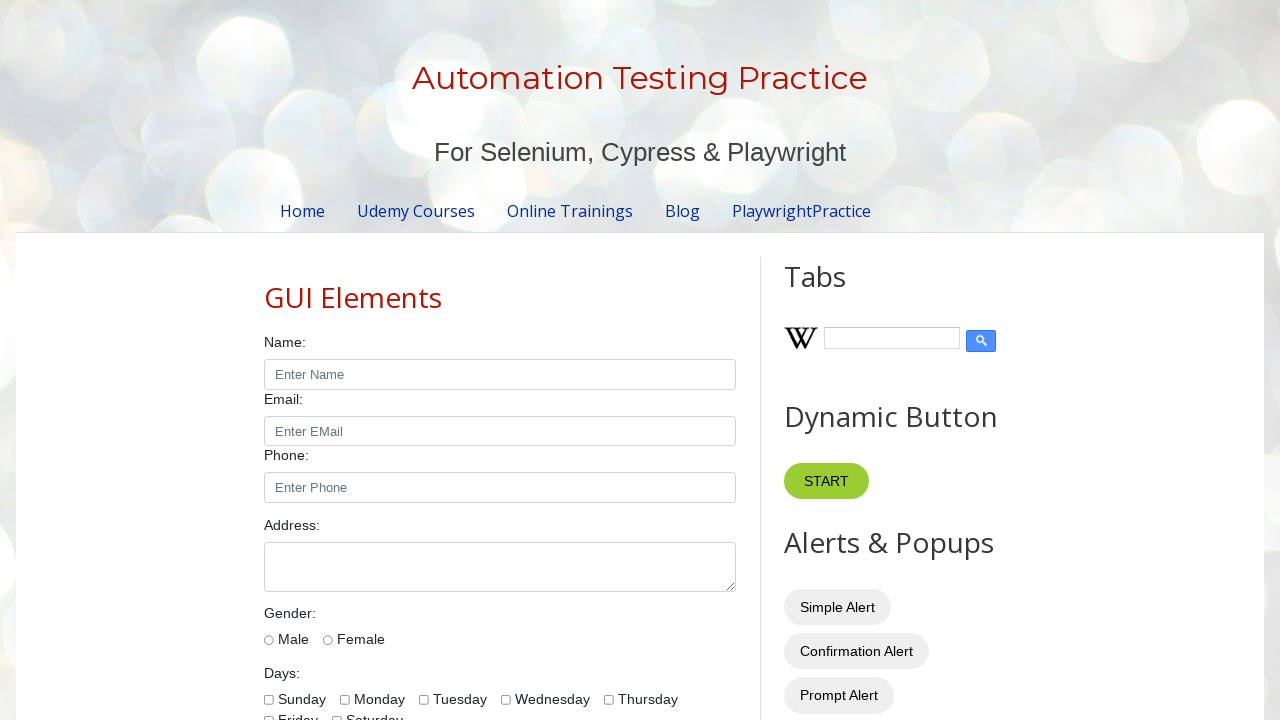